Tests a calendar date picker by selecting a specific date (June 15, 2027) through year, month, and day navigation, then verifies the selected date values

Starting URL: https://rahulshettyacademy.com/seleniumPractise/#/offers

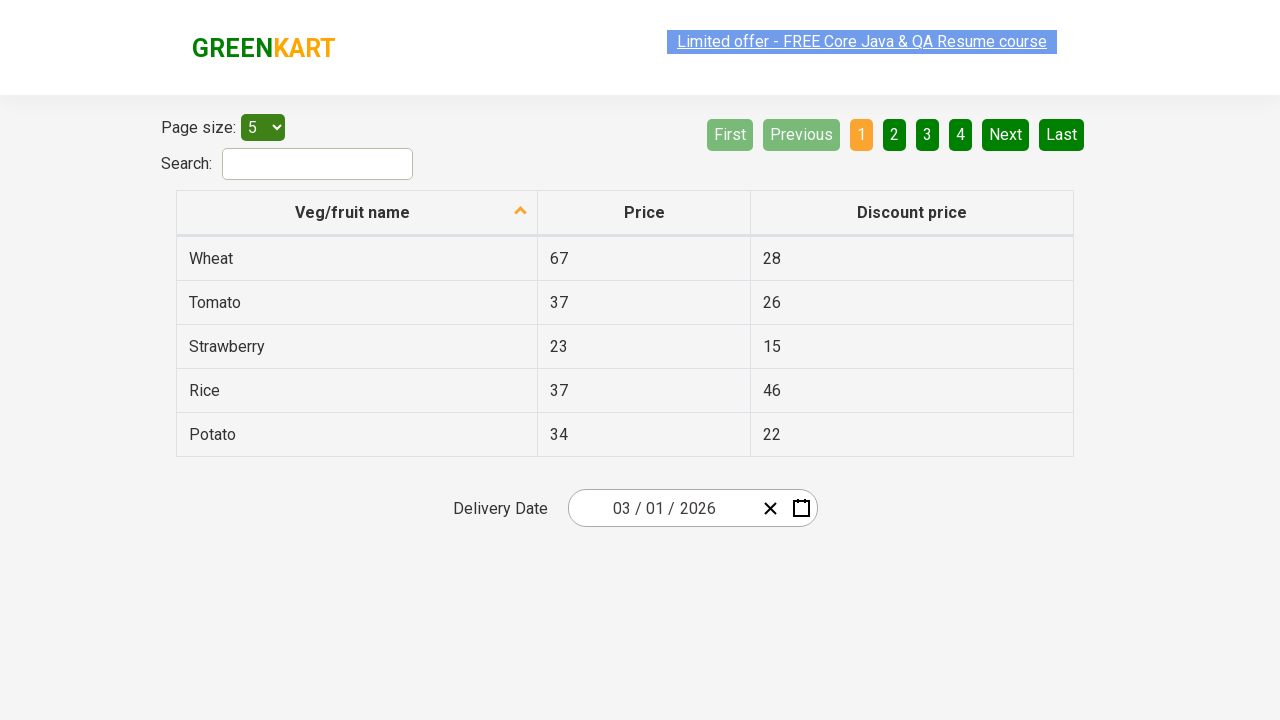

Clicked date picker input group to open calendar at (662, 508) on .react-date-picker__inputGroup
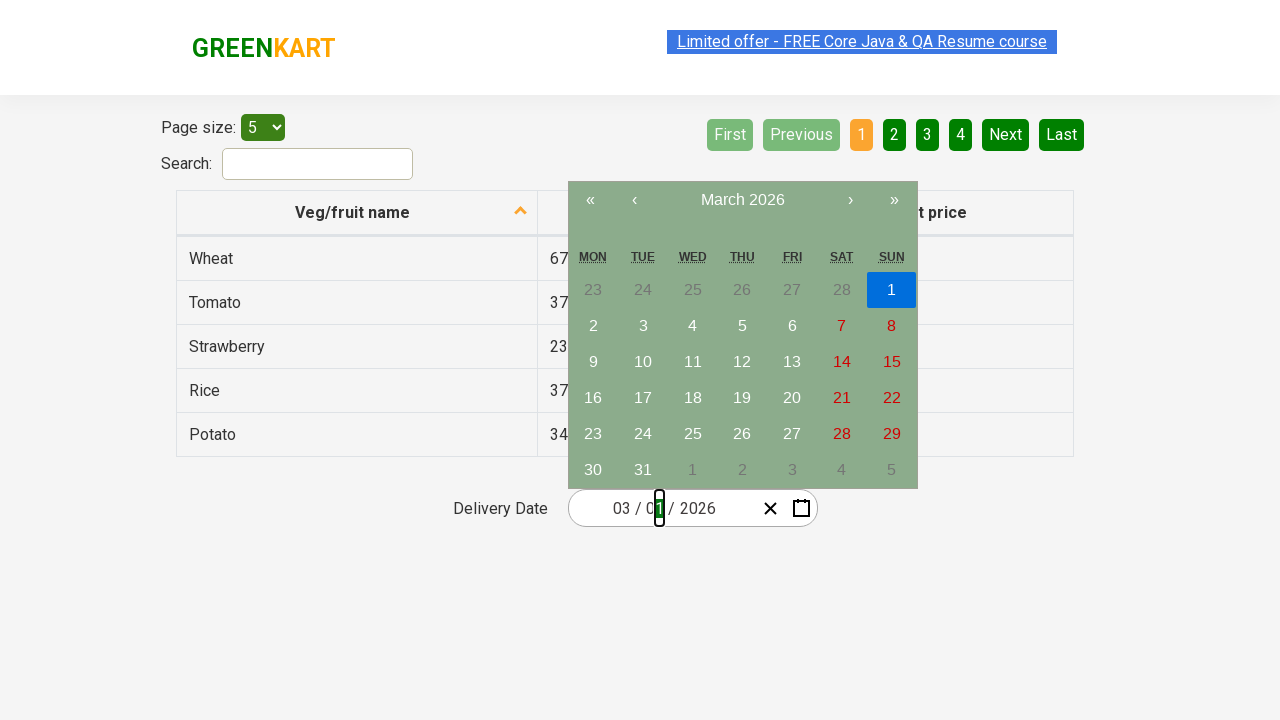

Clicked navigation label to navigate to month view at (742, 200) on .react-calendar__navigation__label
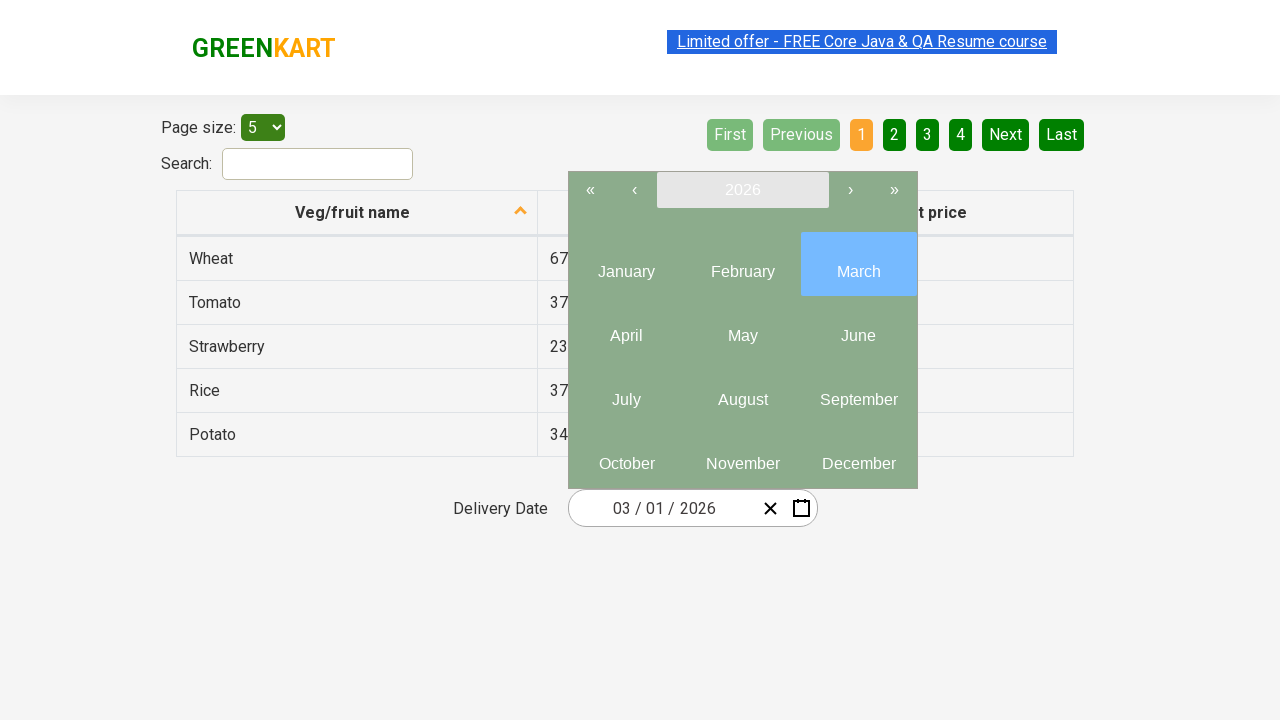

Clicked navigation label again to navigate to year view at (742, 190) on .react-calendar__navigation__label
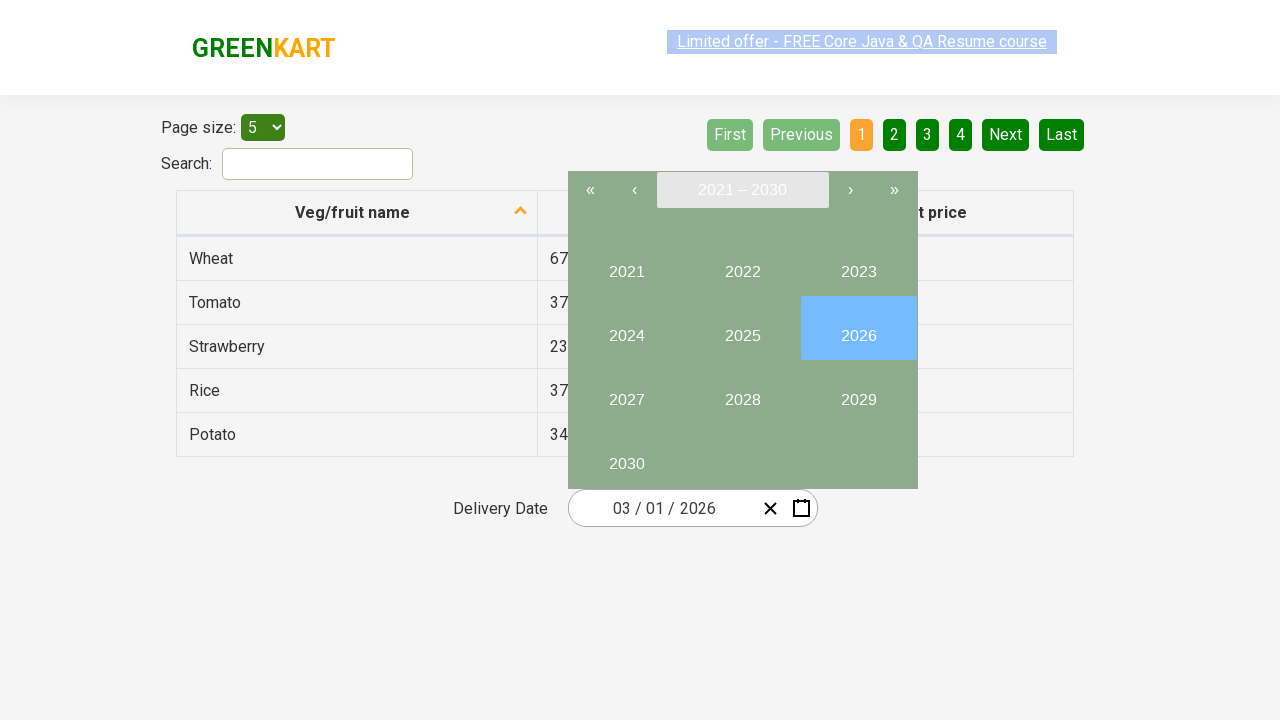

Selected year 2027 at (626, 392) on //button[text()='2027']
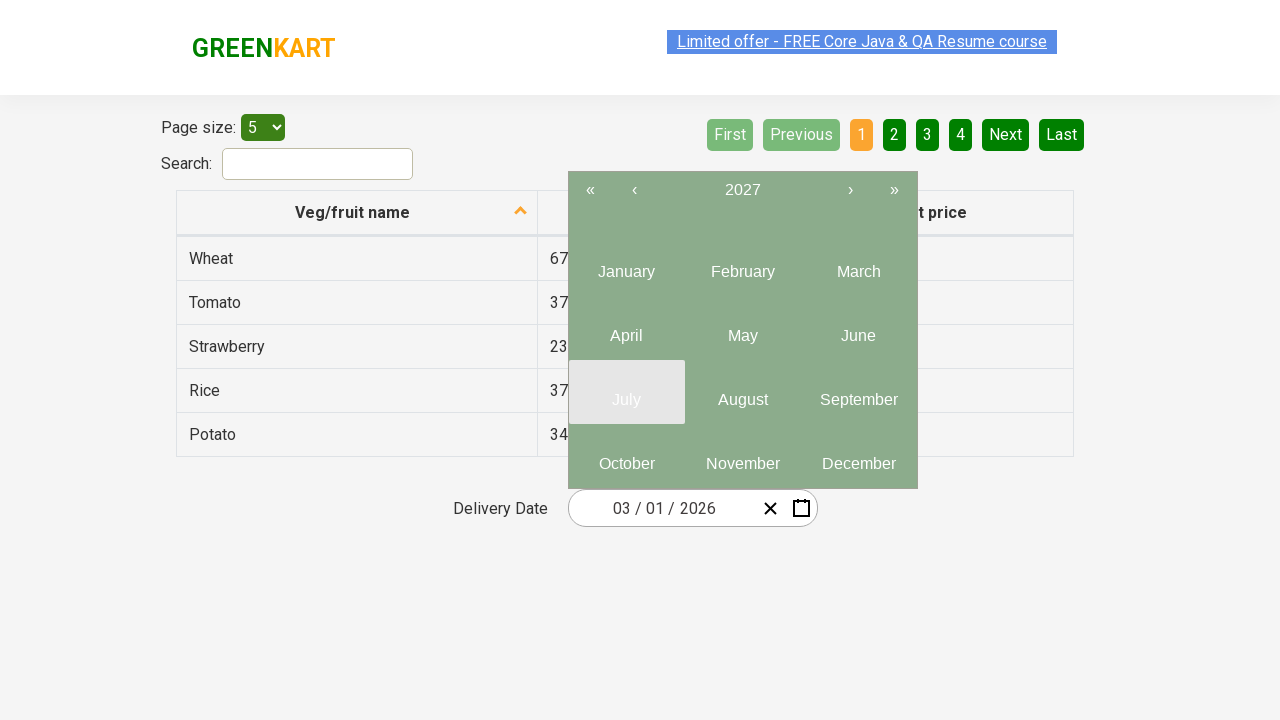

Selected month 6 (June) at (858, 328) on .react-calendar__year-view__months__month >> nth=5
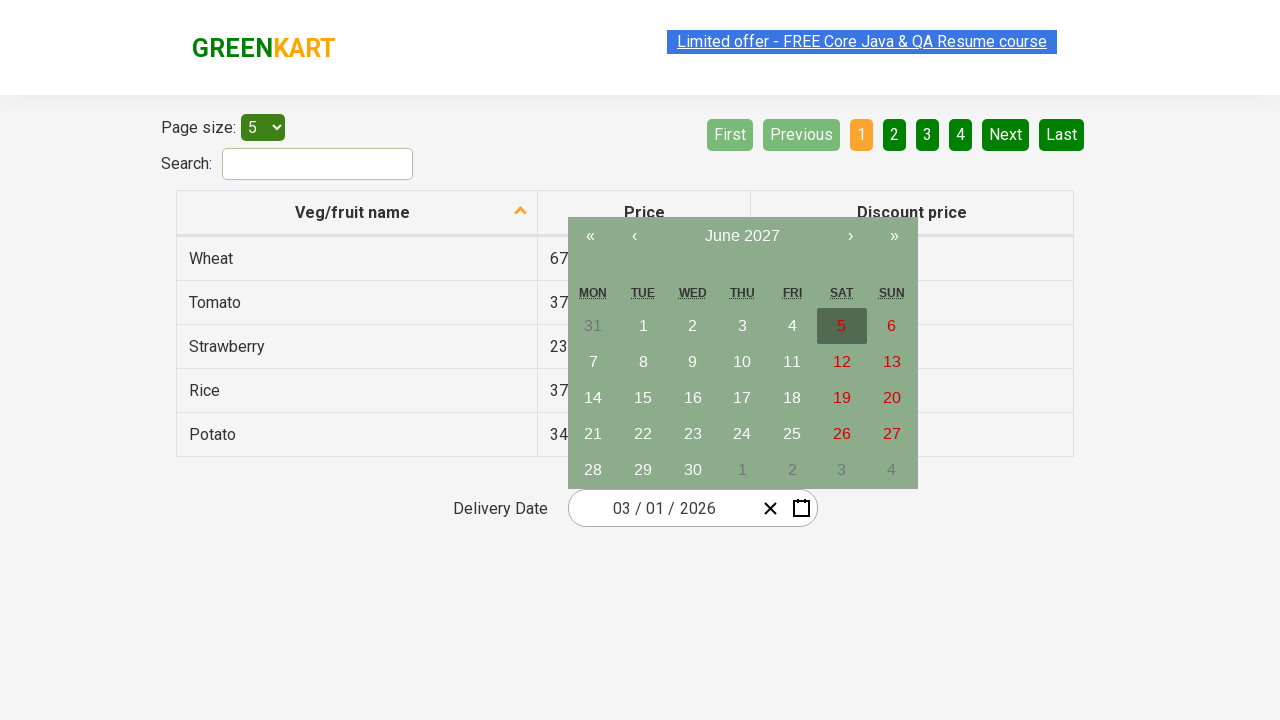

Selected date 15 at (643, 398) on //abbr[text()='15']
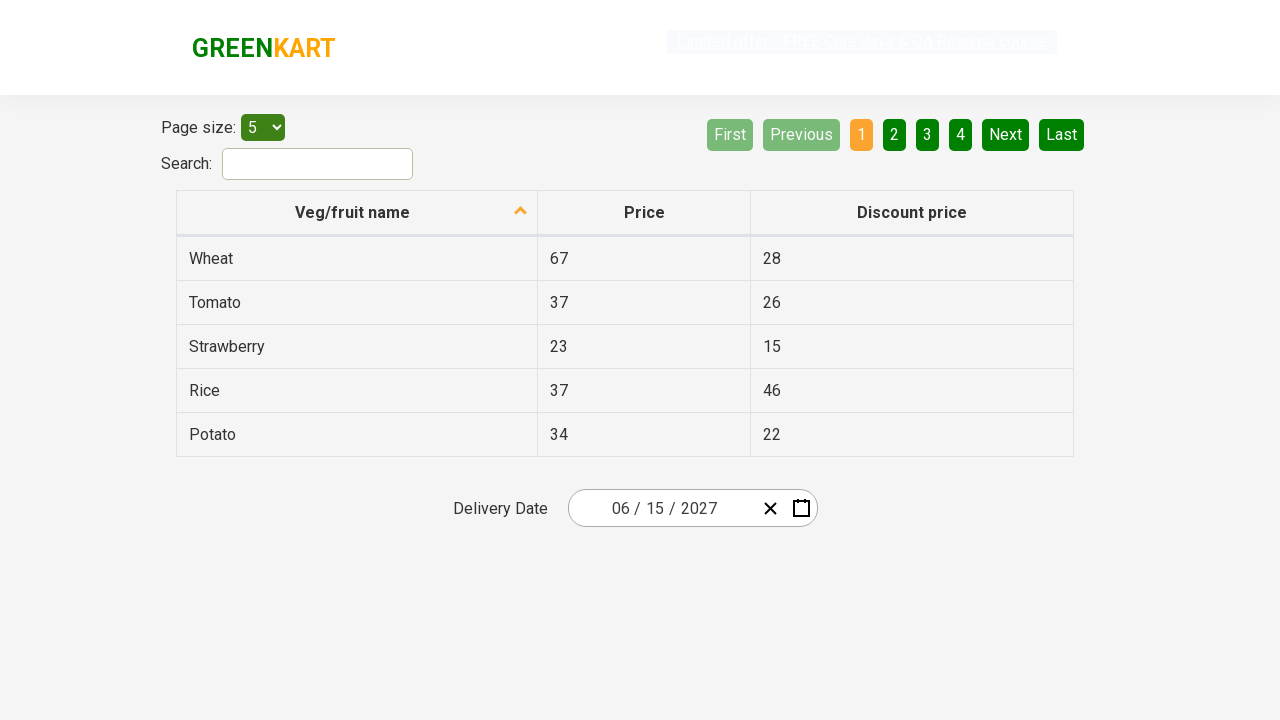

Verified date picker input field is present and date selection is complete
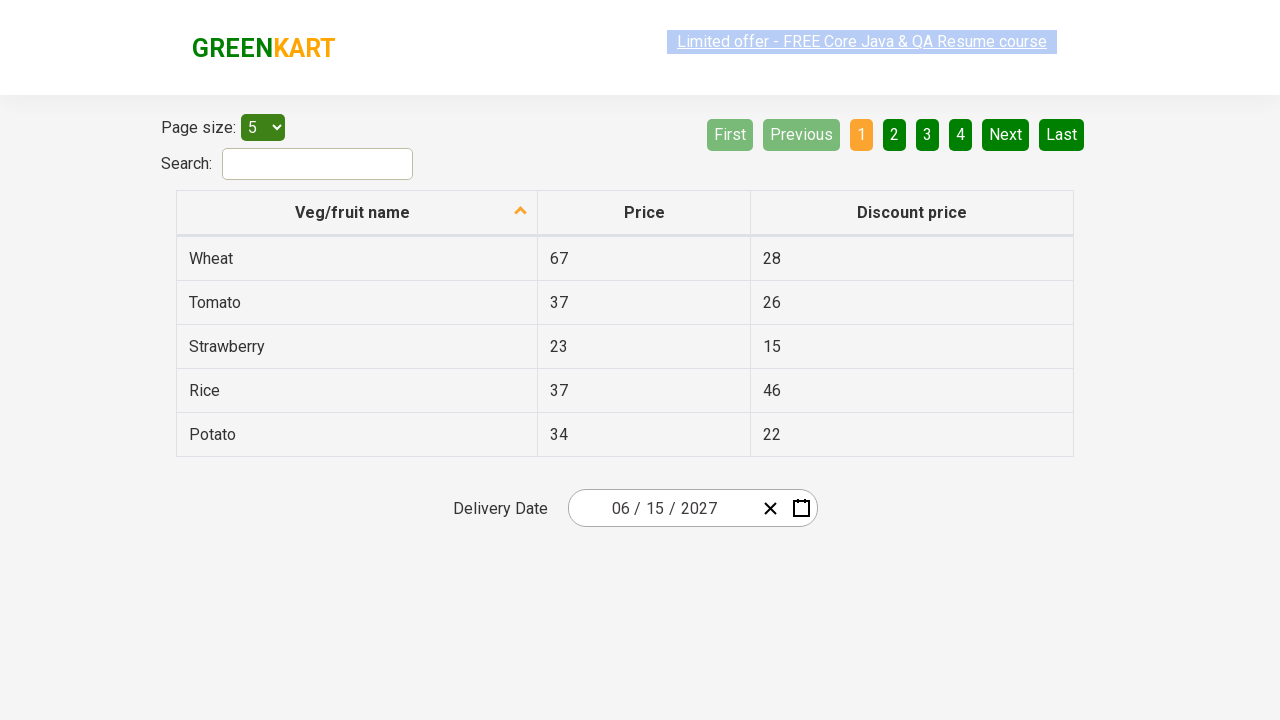

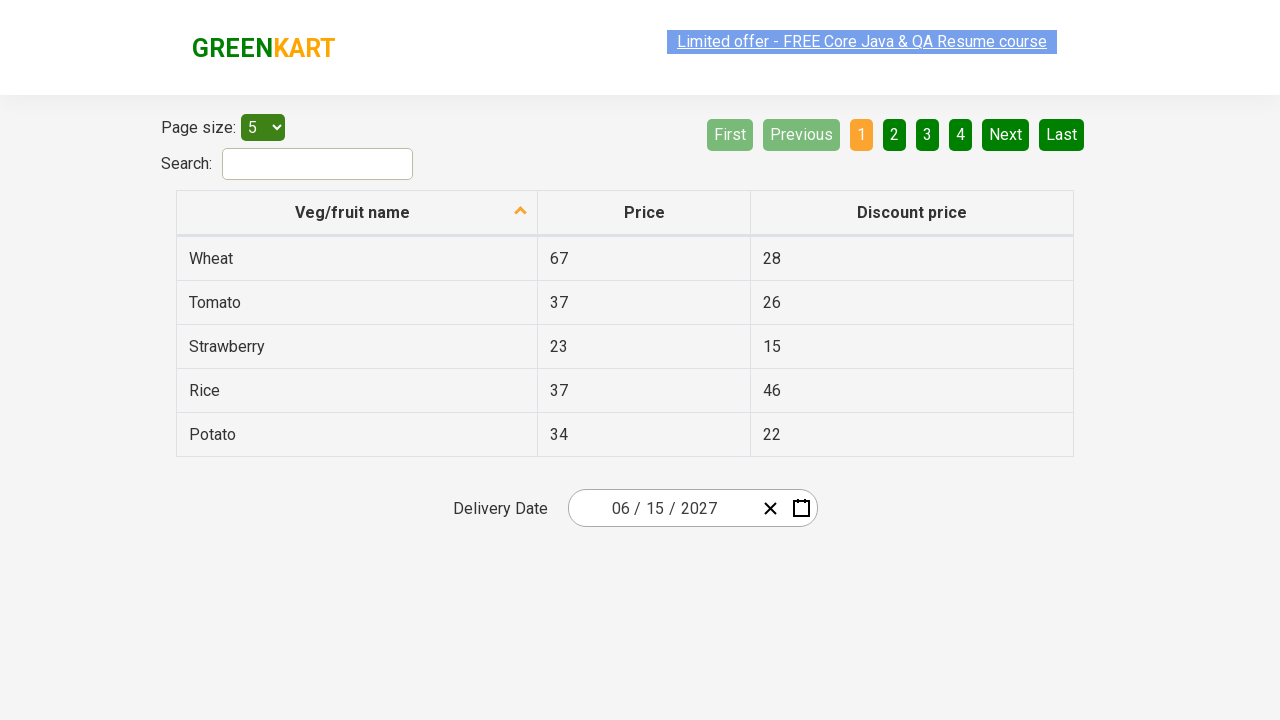